Demonstrates basic browser navigation commands including back, forward, refresh, and navigating to a different URL (BestBuy)

Starting URL: https://www.tesla.com

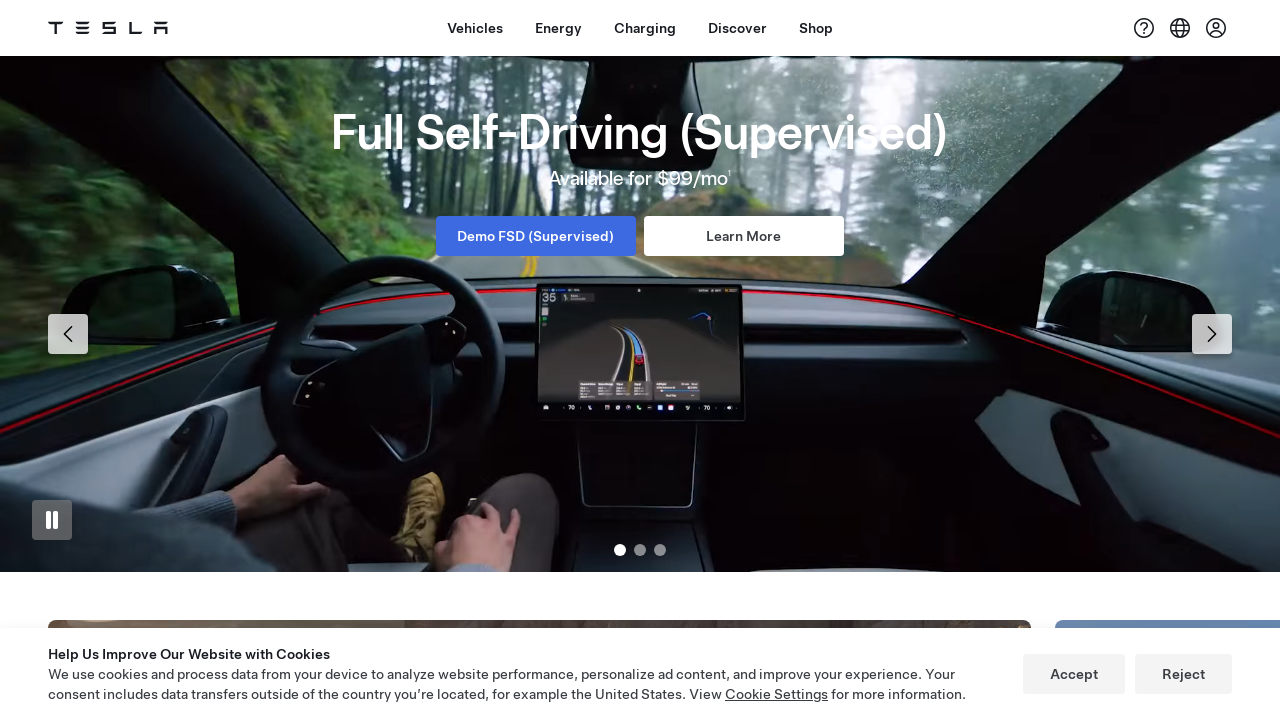

Navigated back in browser history
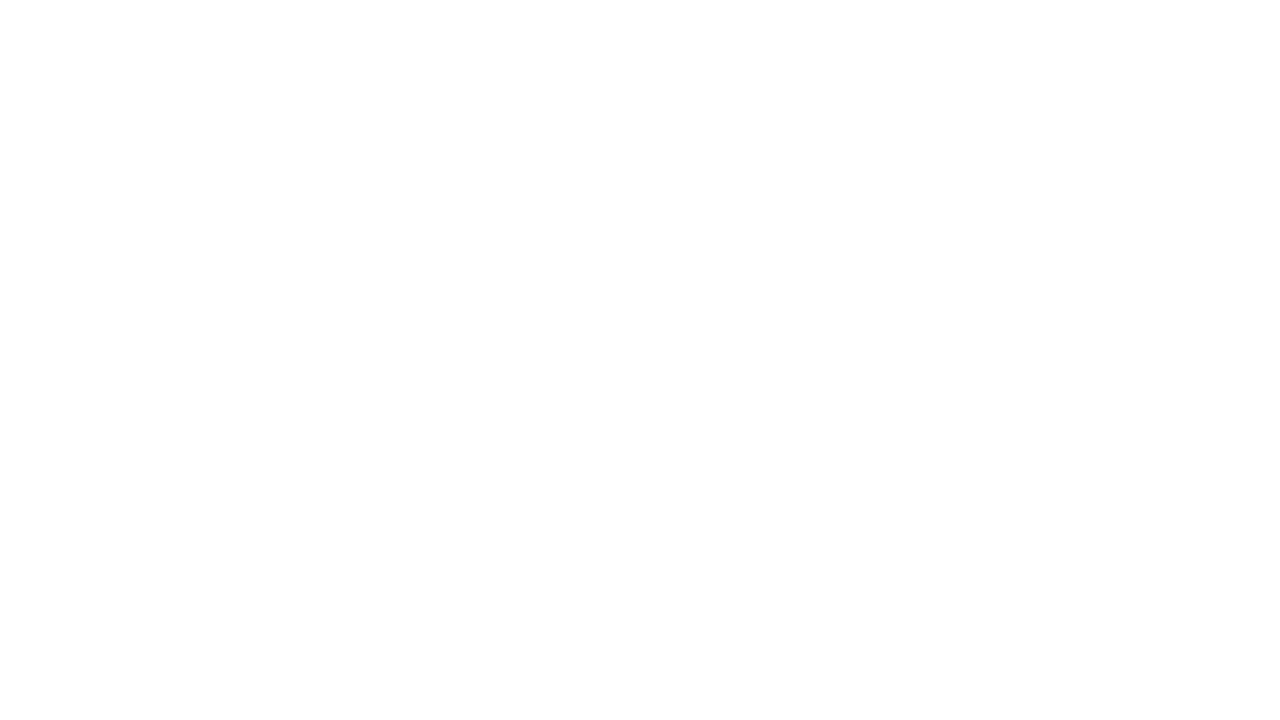

Waited 2 seconds
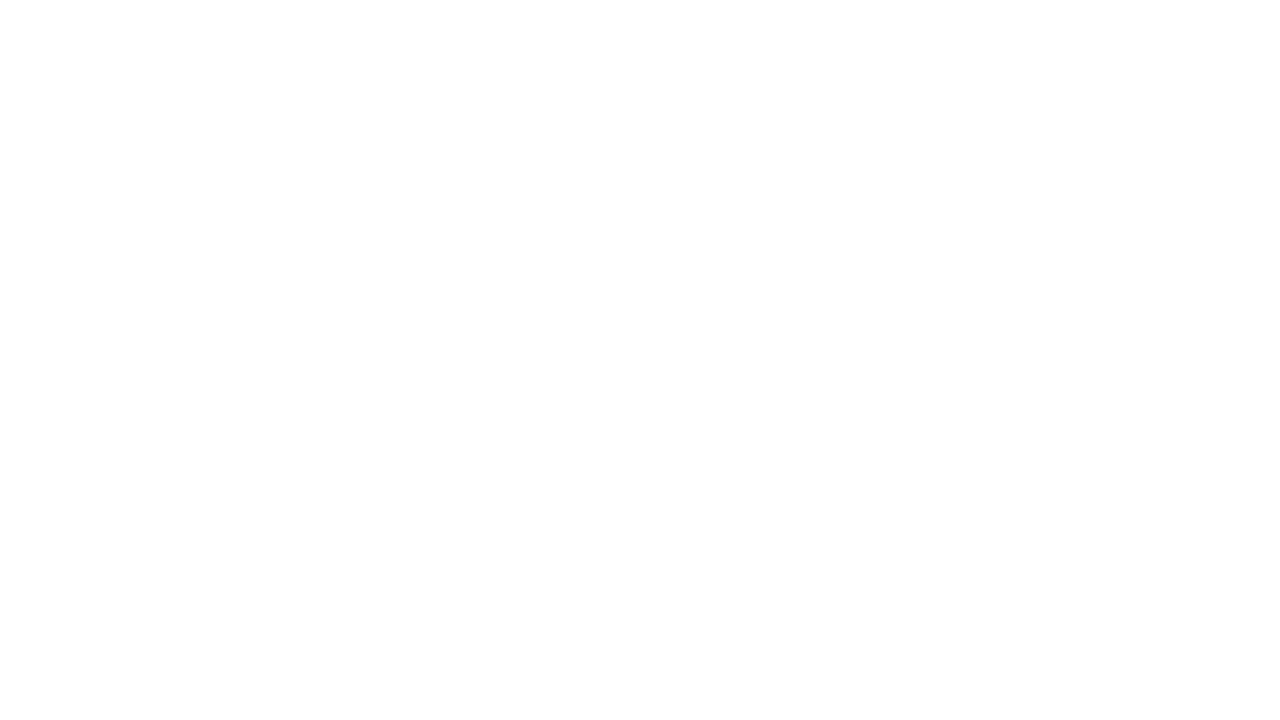

Navigated forward in browser history
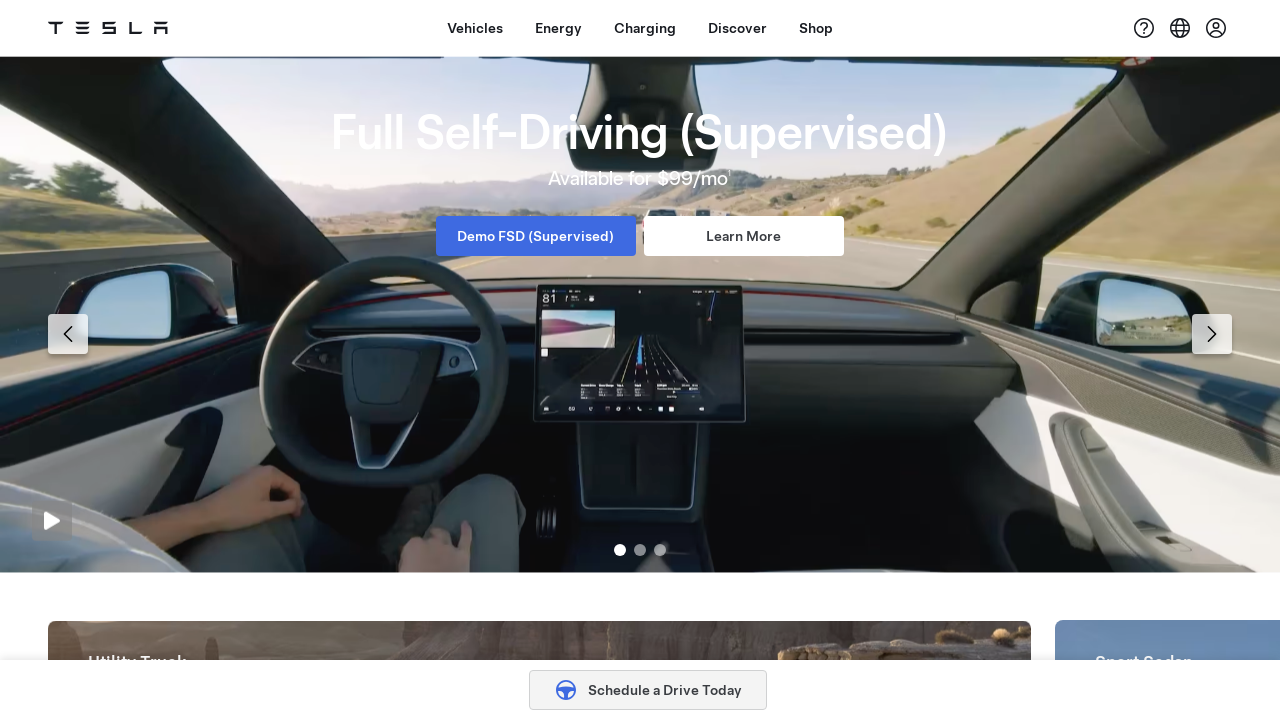

Waited 2 seconds
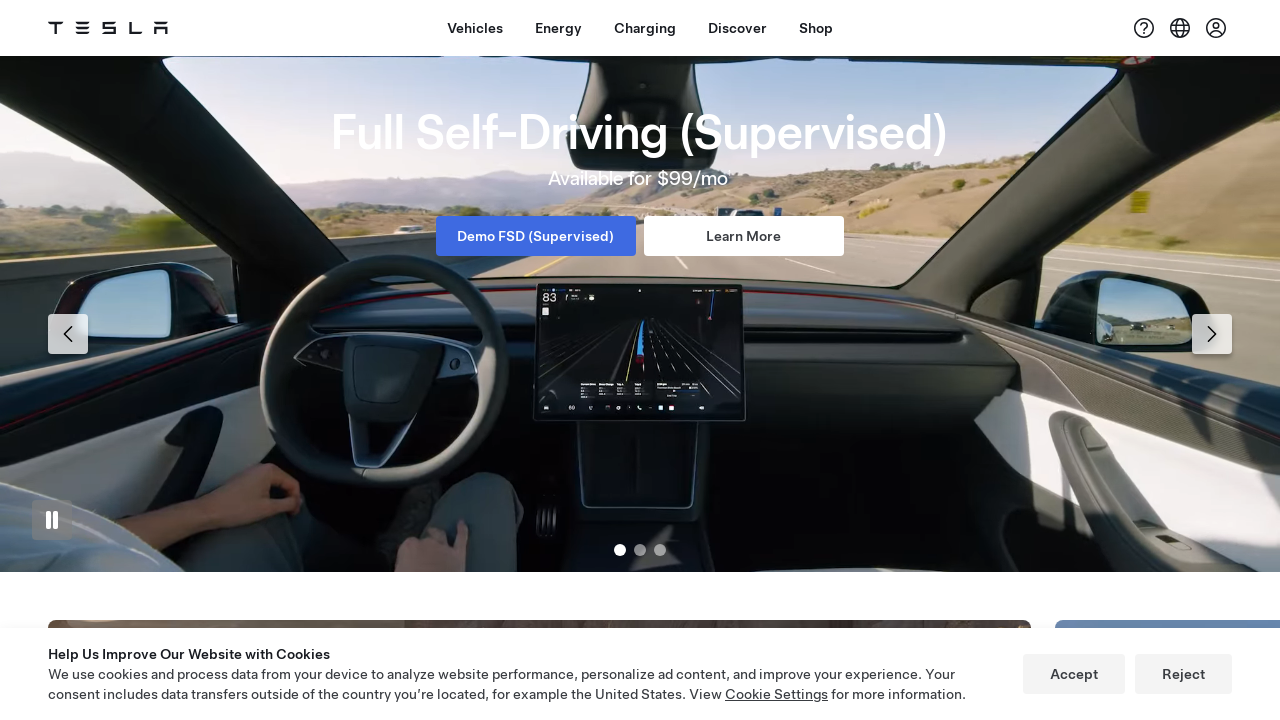

Refreshed the current page
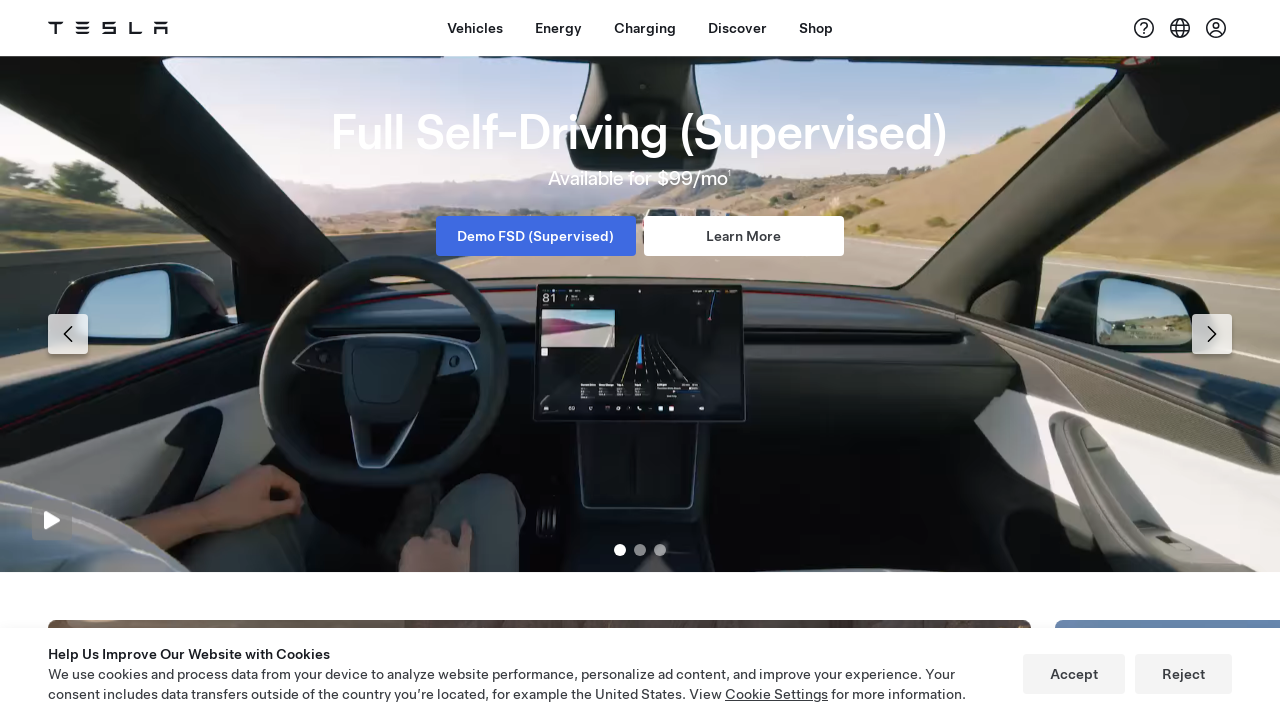

Waited 2 seconds
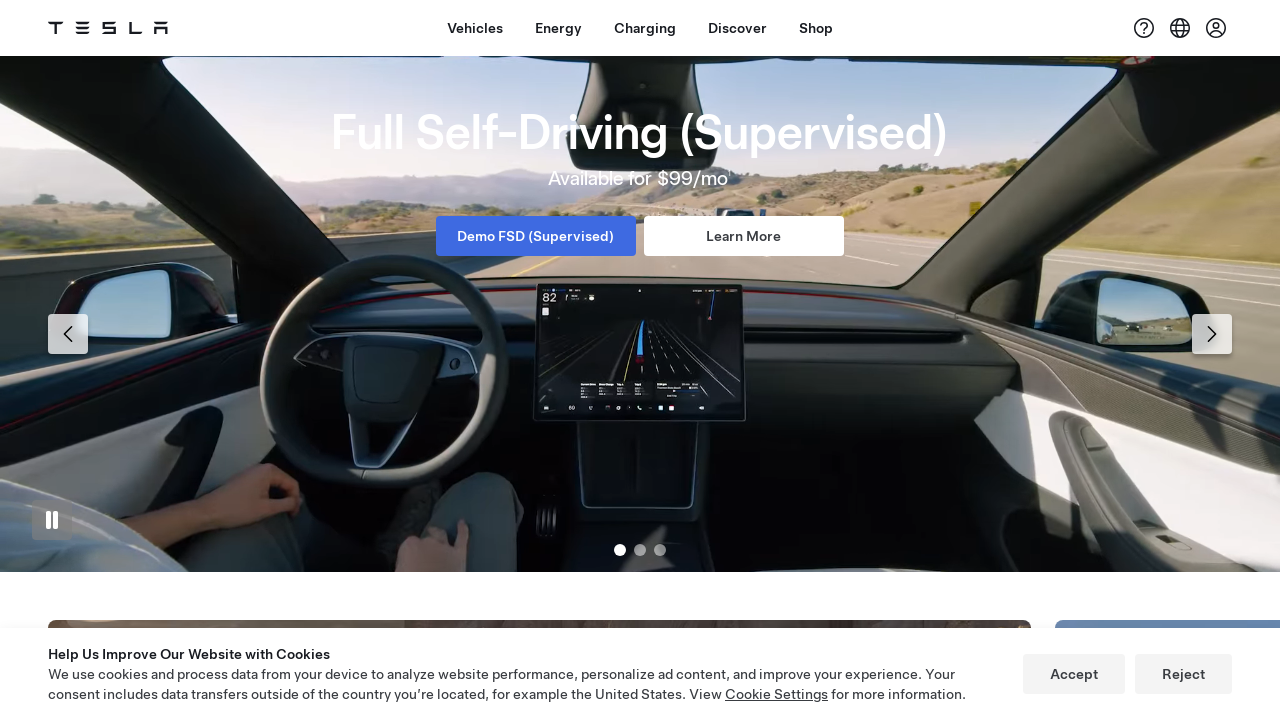

Navigated to BestBuy homepage at https://www.bestbuy.com
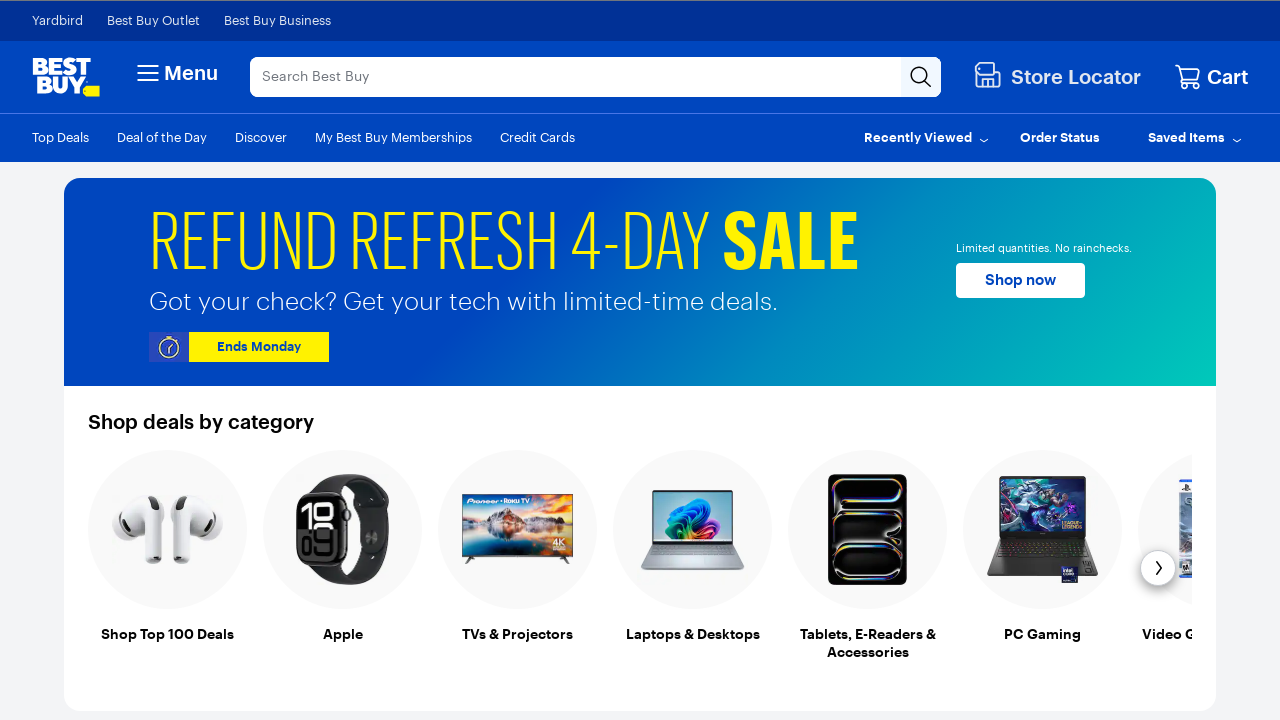

Retrieved page title to verify BestBuy page loaded
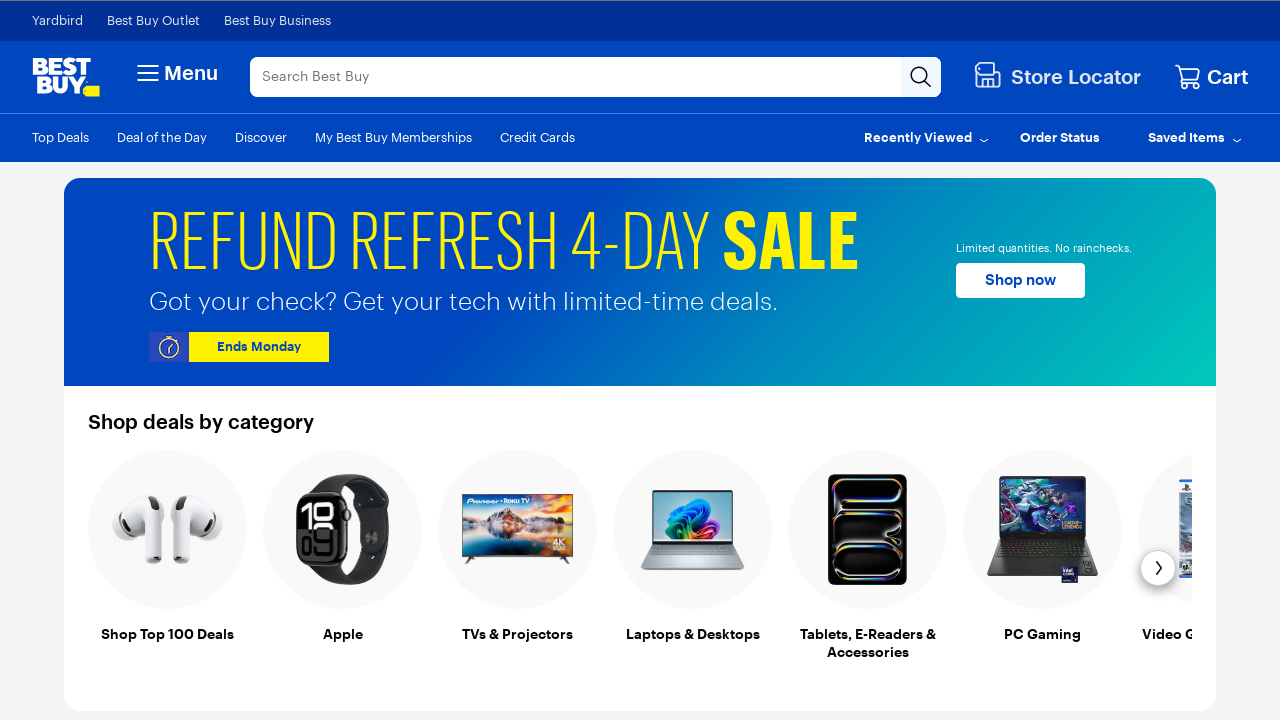

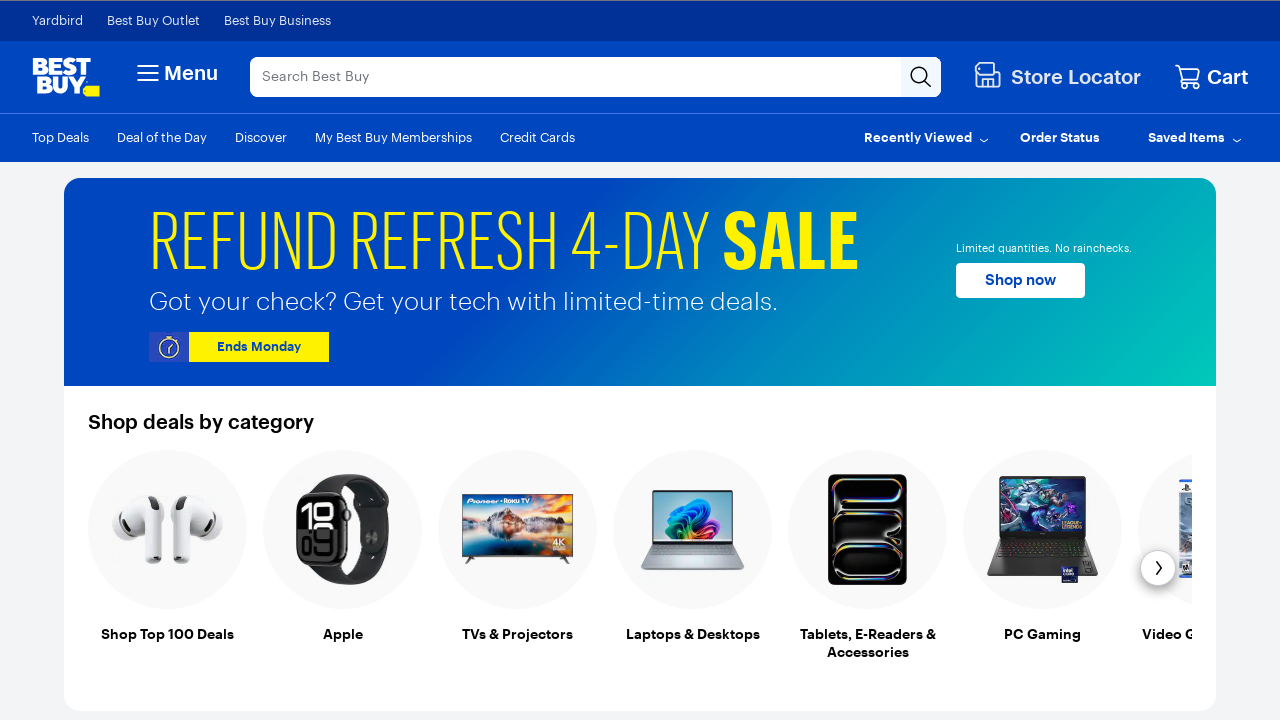